Tests navigation to Registration page from footer link

Starting URL: http://intershop5.skillbox.ru/

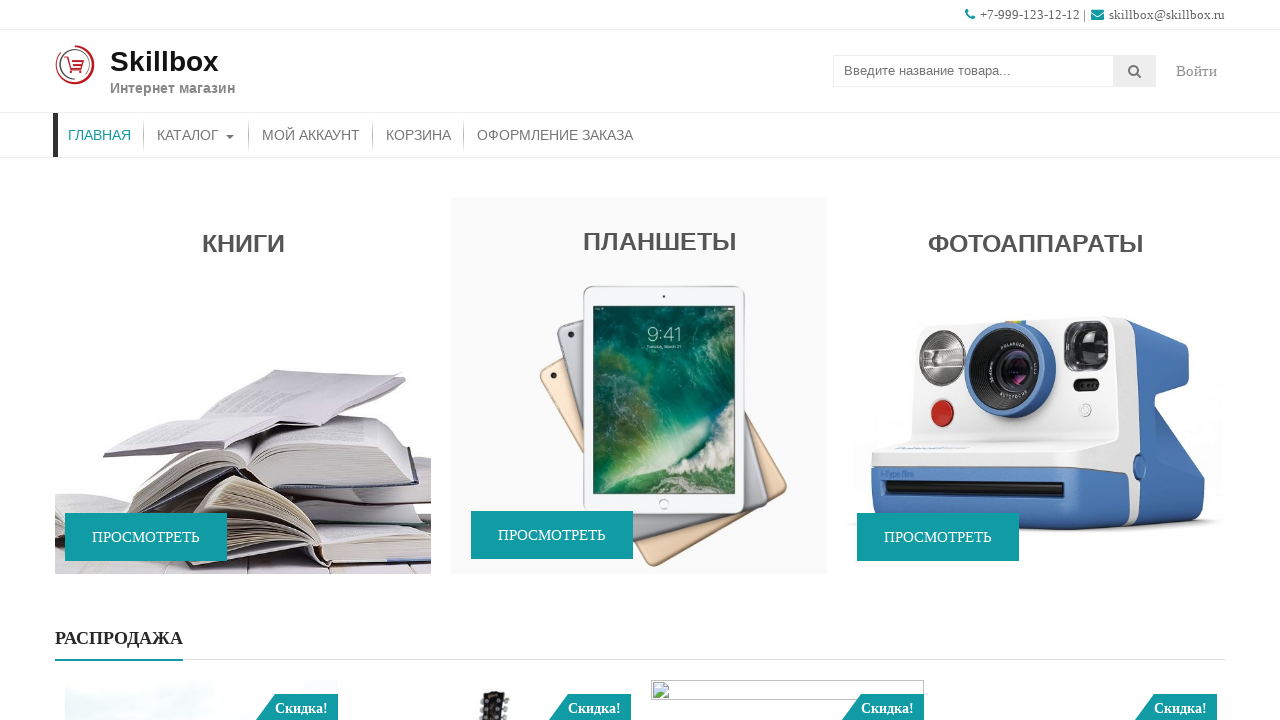

Scrolled to footer section
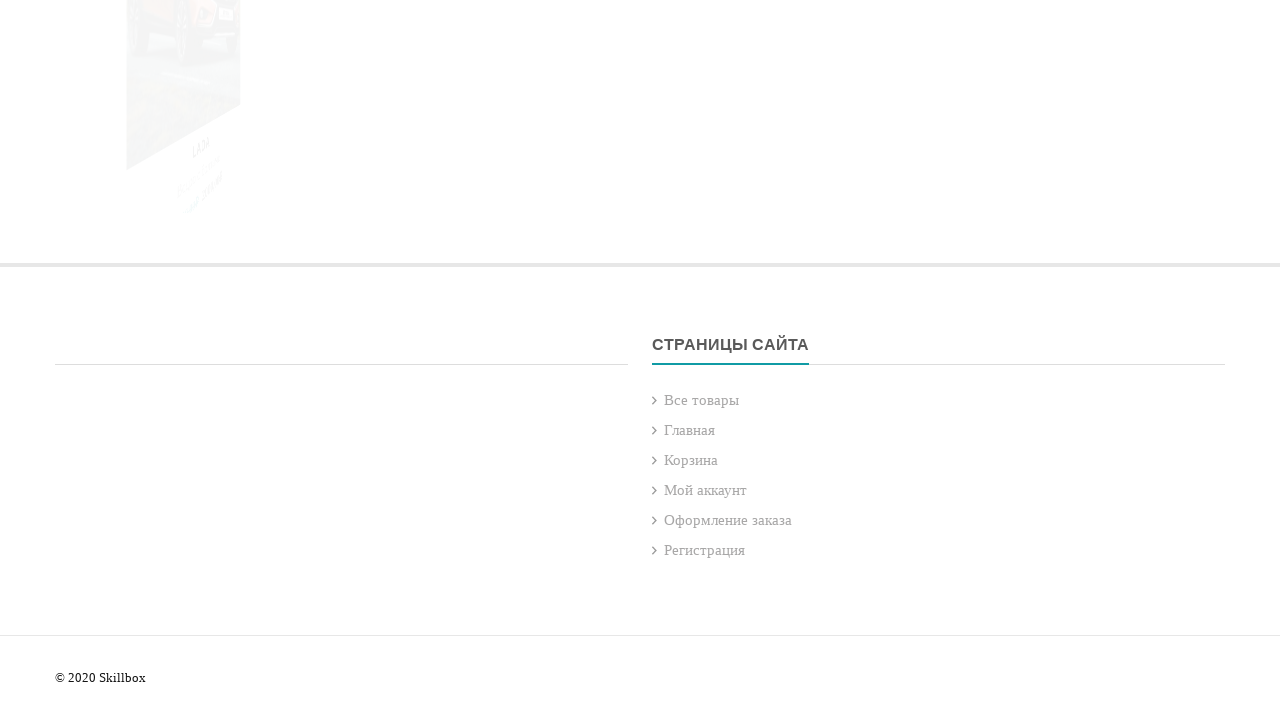

Clicked Registration link in footer at (705, 550) on xpath=//*[@id='pages-2']//*[contains(@class, 'page-item-141')]//a
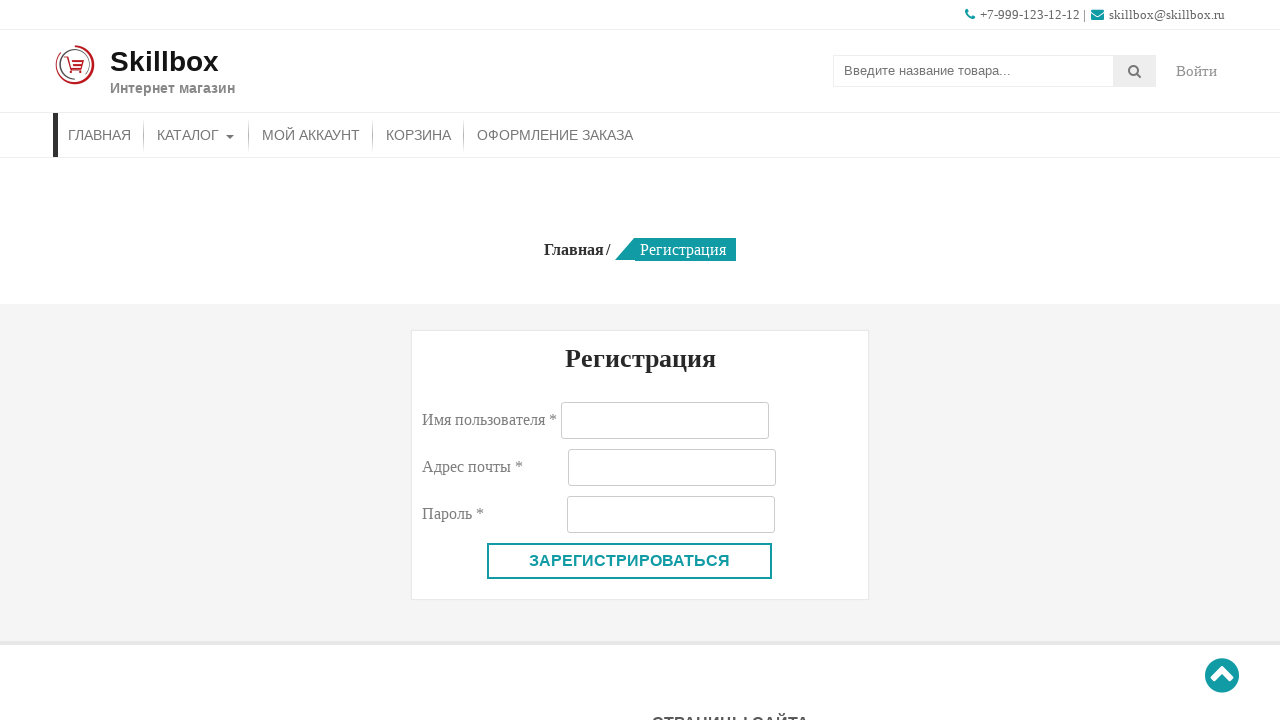

Registration page loaded successfully
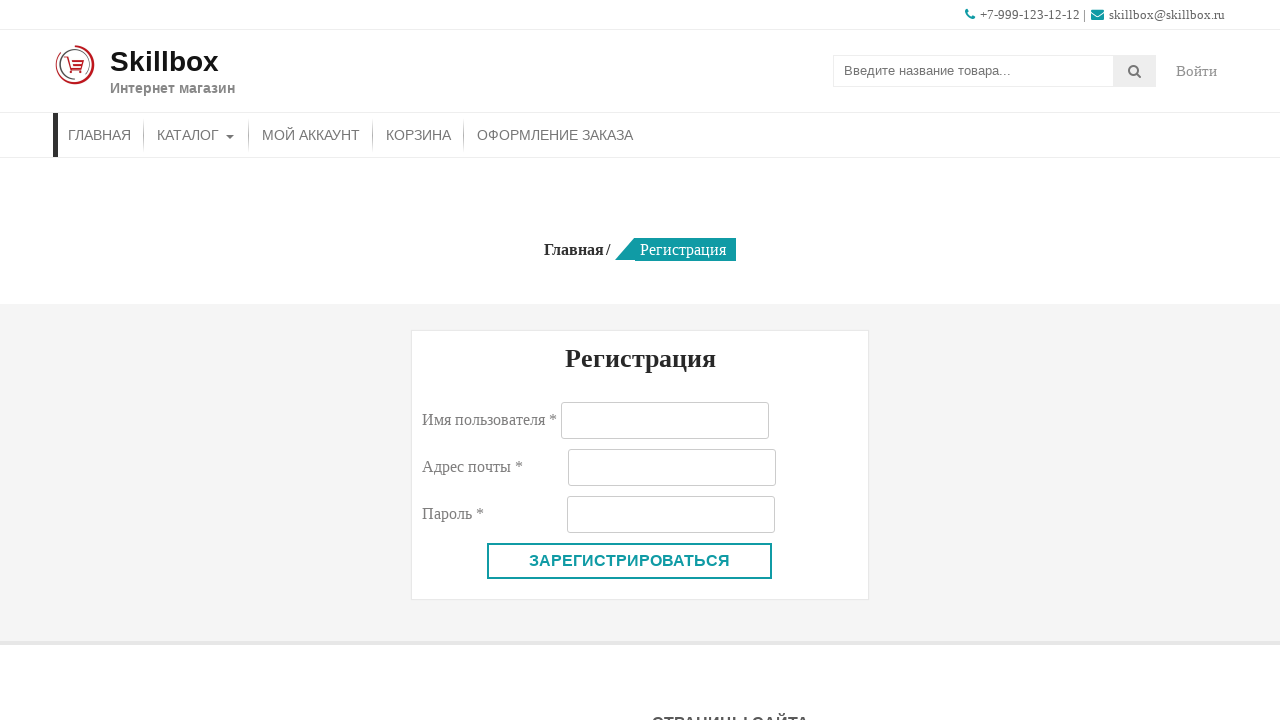

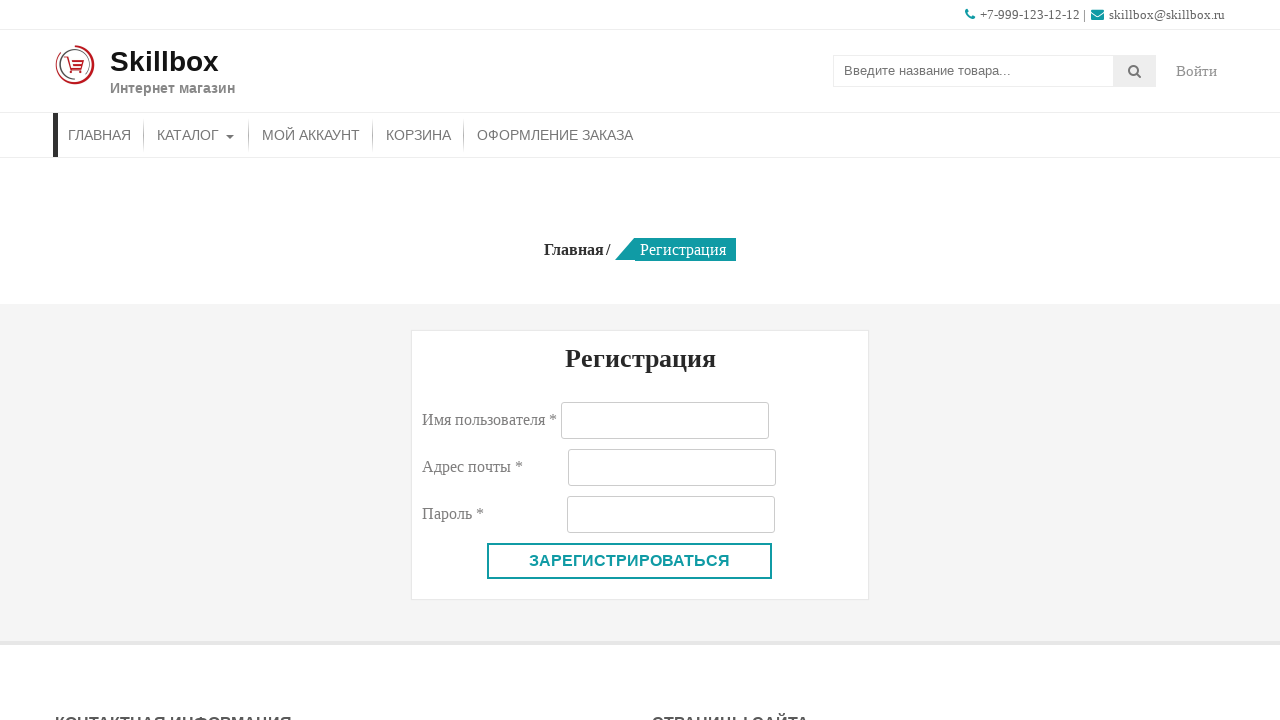